Navigates to the Ajio online shopping website and verifies the page loads by checking the page title

Starting URL: https://www.ajio.com/

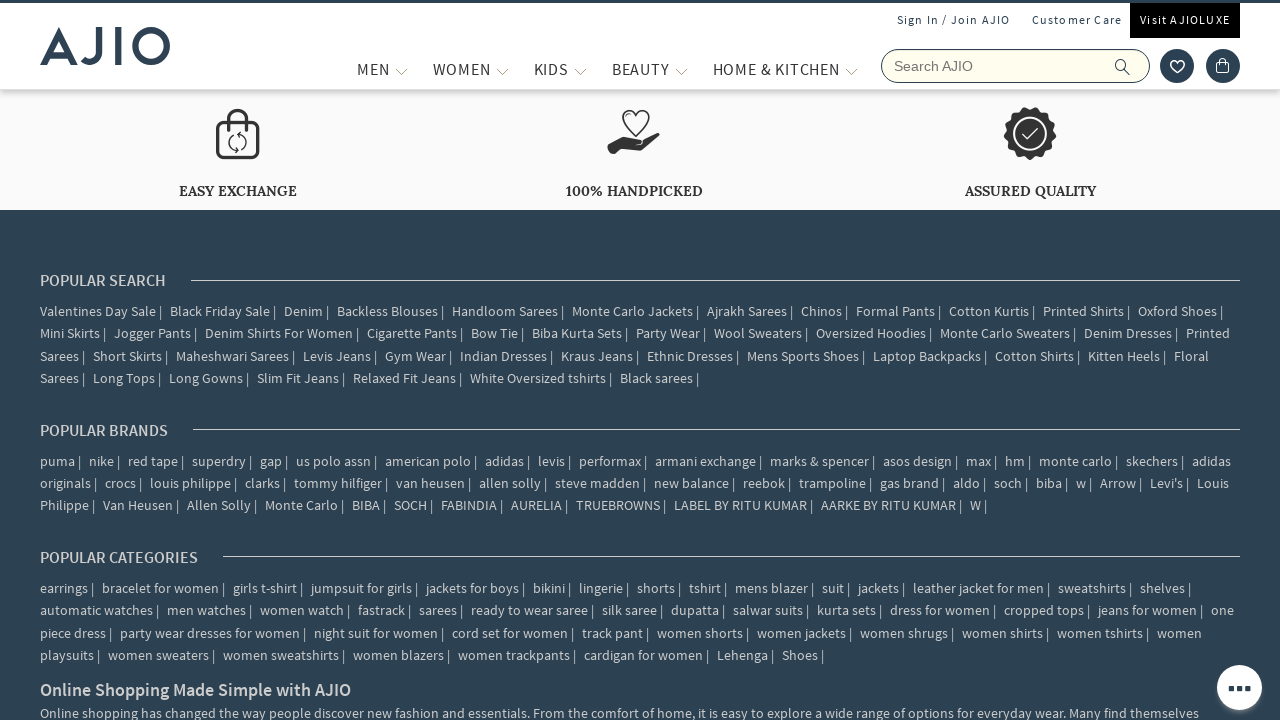

Waited for page to reach domcontentloaded state
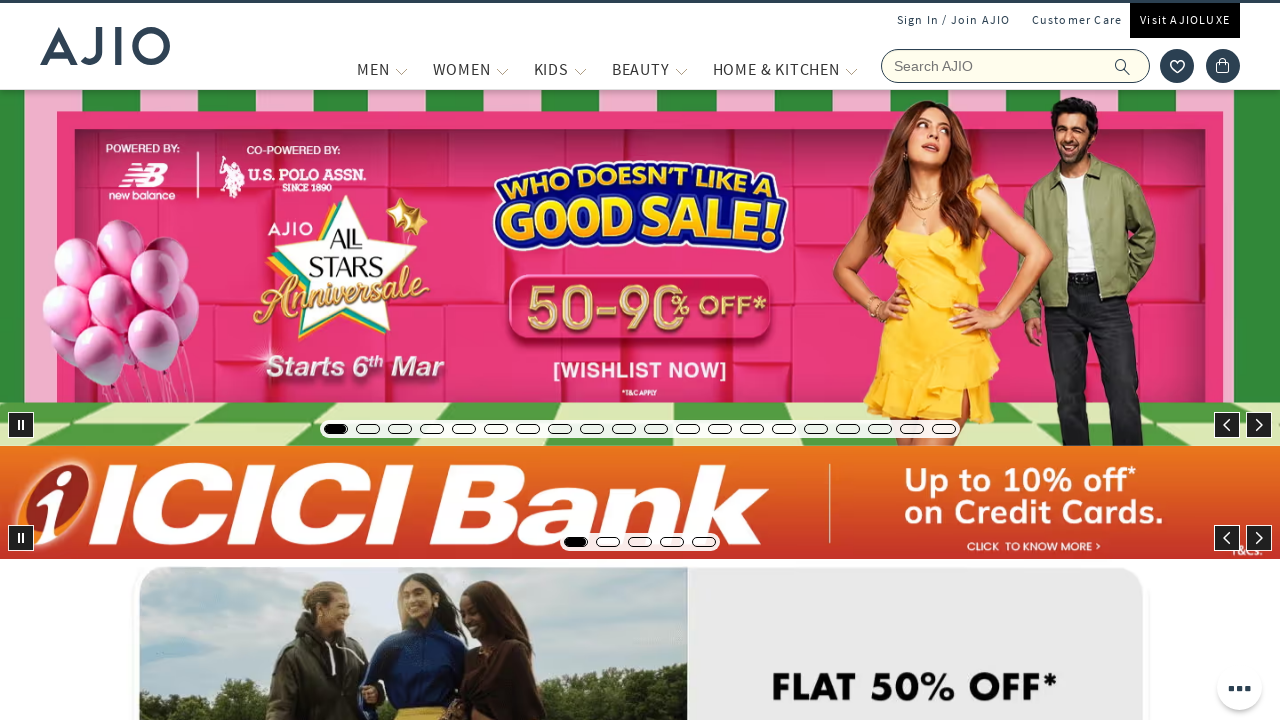

Retrieved page title: Online Shopping Site for Women, Men, Kids Fashion, Lifestyle & More.
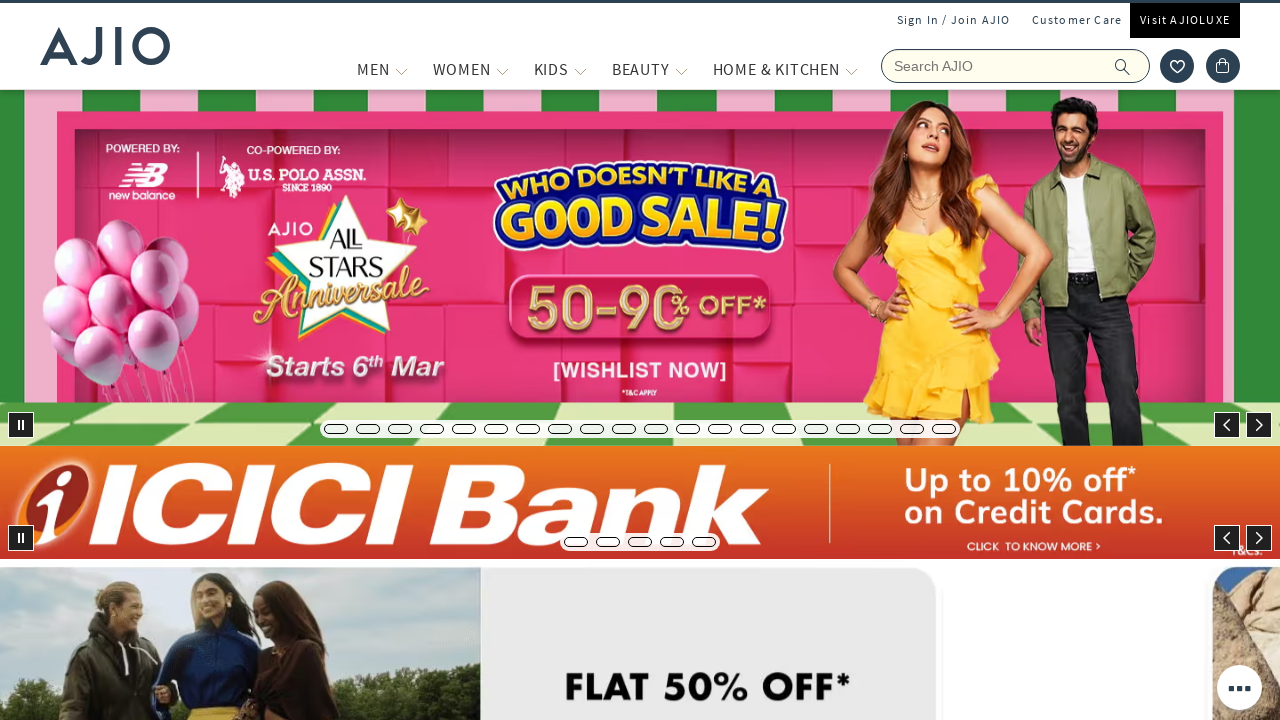

Verified body element is present on the page
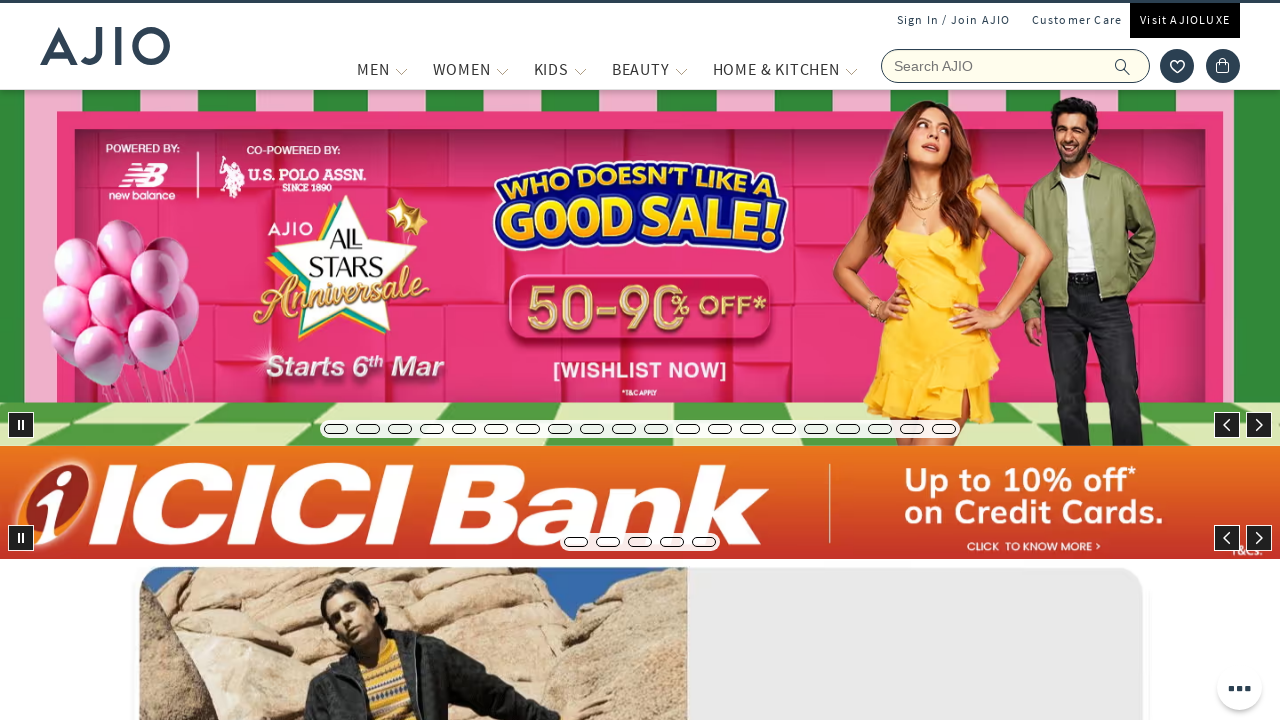

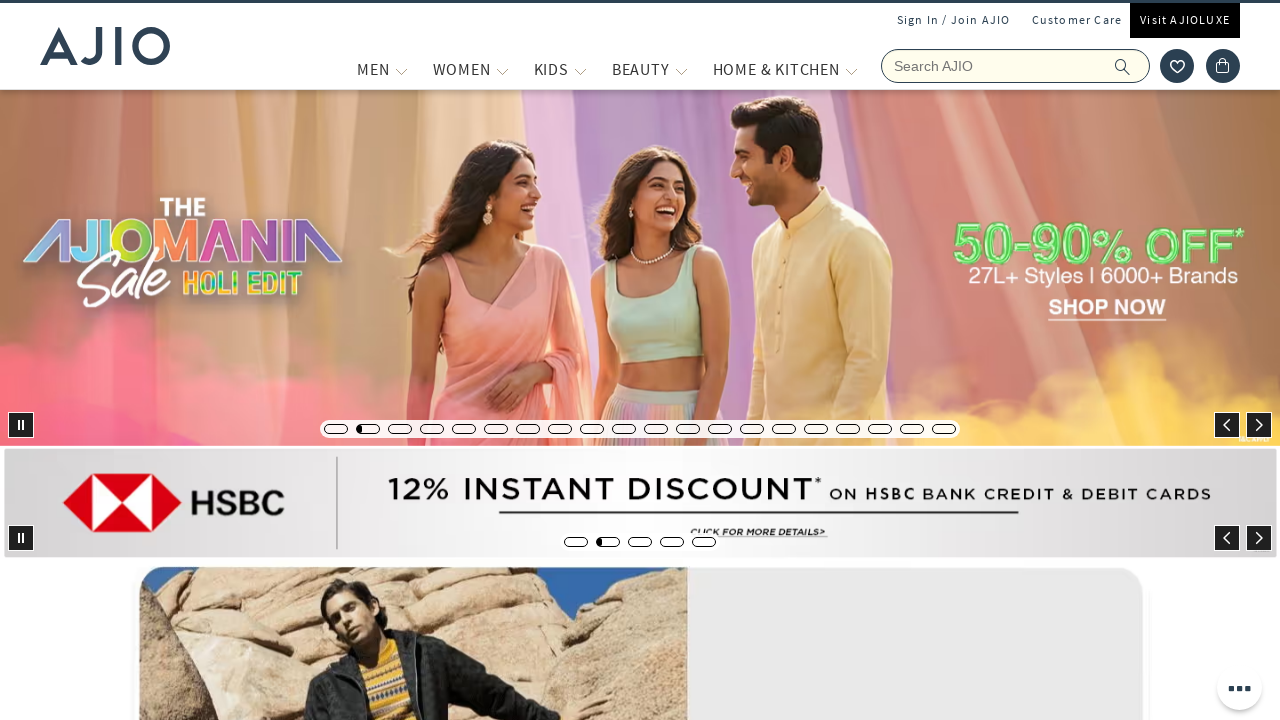